Tests selecting option 1 from a dropdown menu and verifies the selection was applied correctly

Starting URL: https://the-internet.herokuapp.com/dropdown

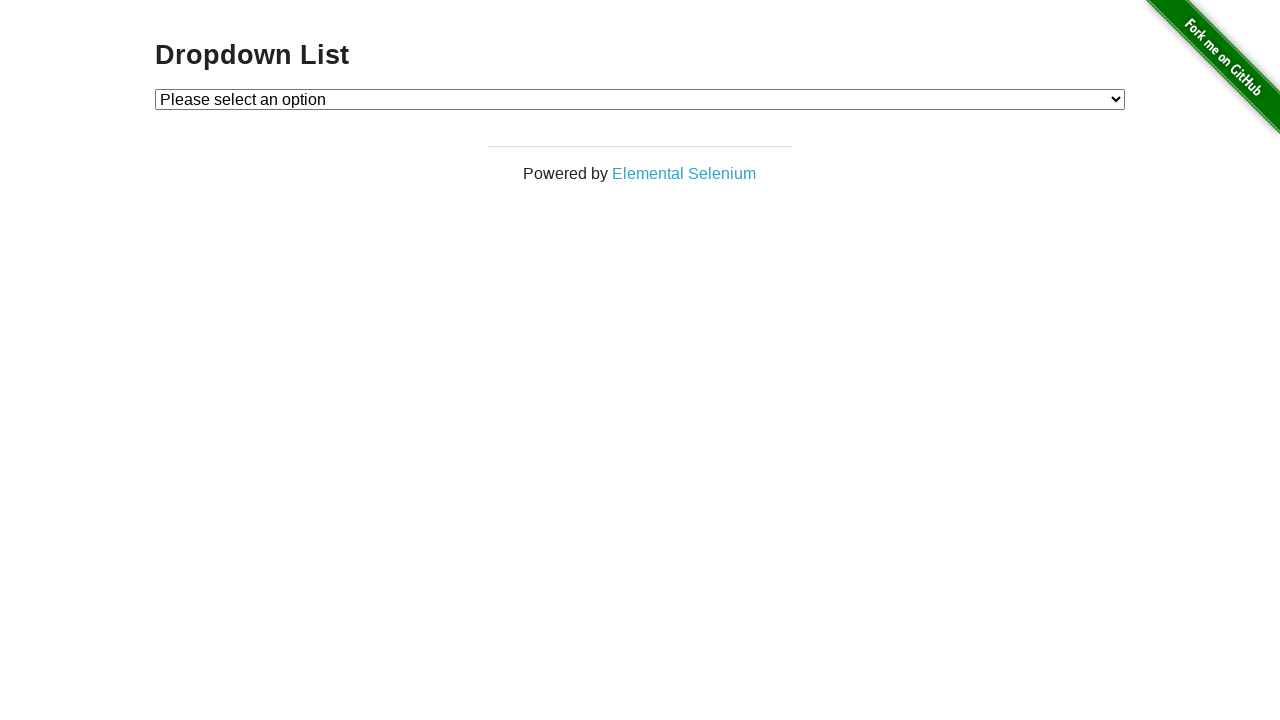

Selected option 1 from dropdown menu on #dropdown
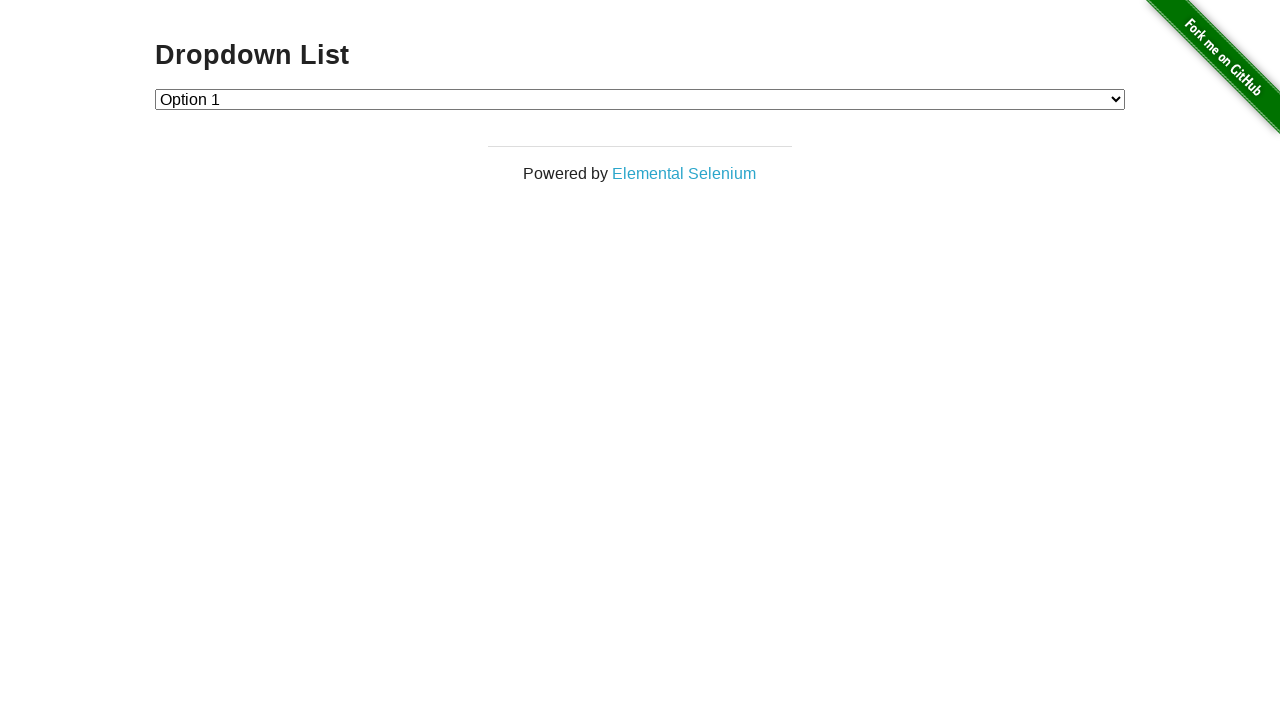

Verified that option 1 is selected in dropdown
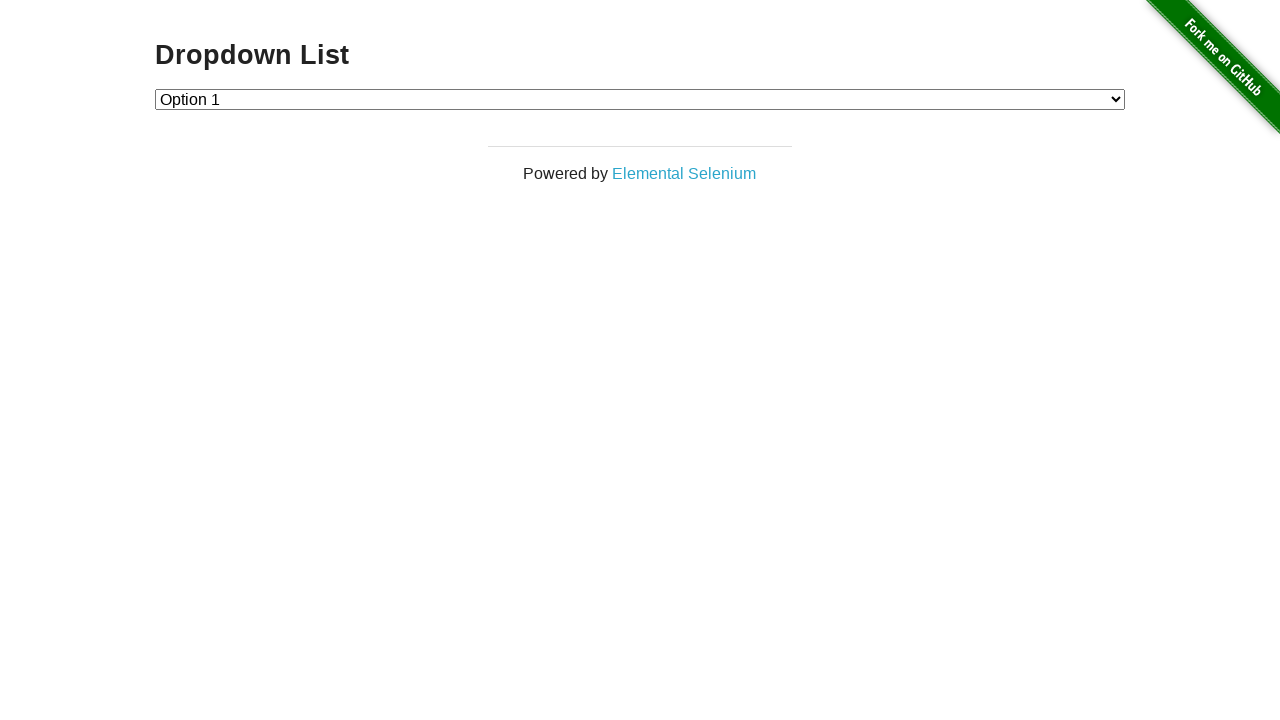

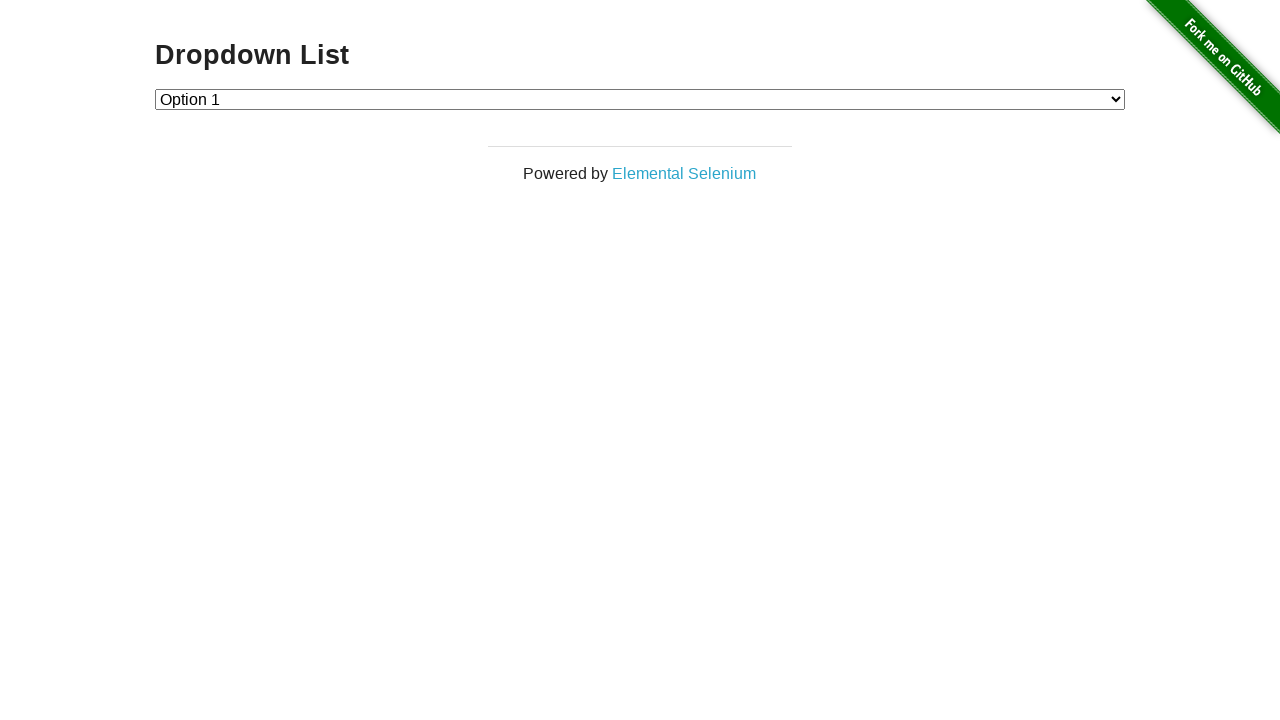